Tests adding specific grocery products (Brocolli and Cauliflower) to a shopping cart on an e-commerce practice website by iterating through the product list and clicking the add button for matching items.

Starting URL: https://rahulshettyacademy.com/seleniumPractise/#/

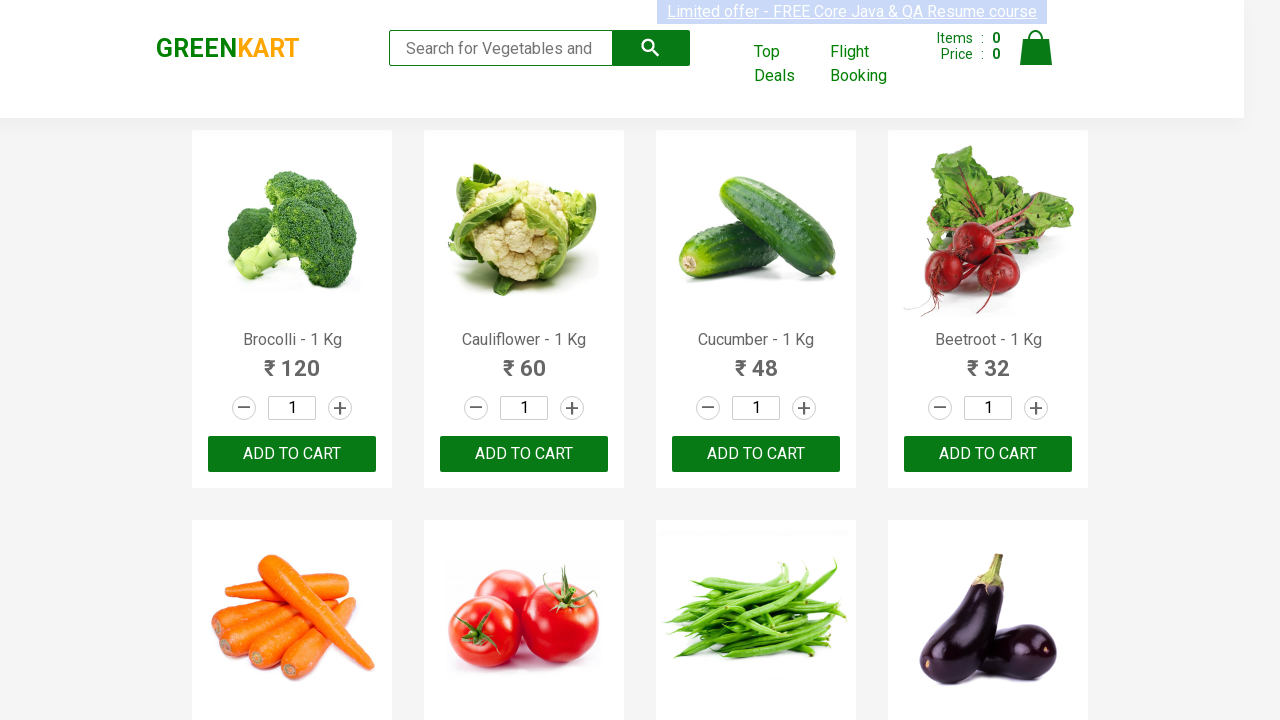

Waited for product list to load on the e-commerce page
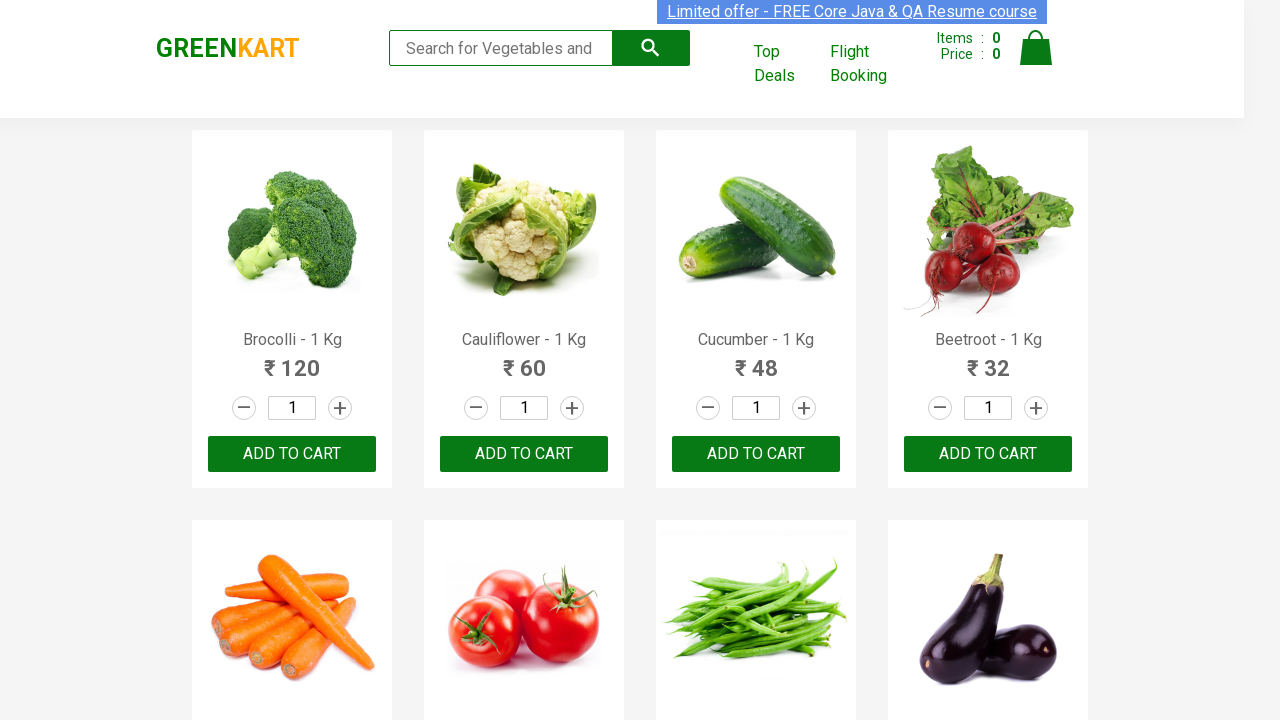

Located 30 products in the product list
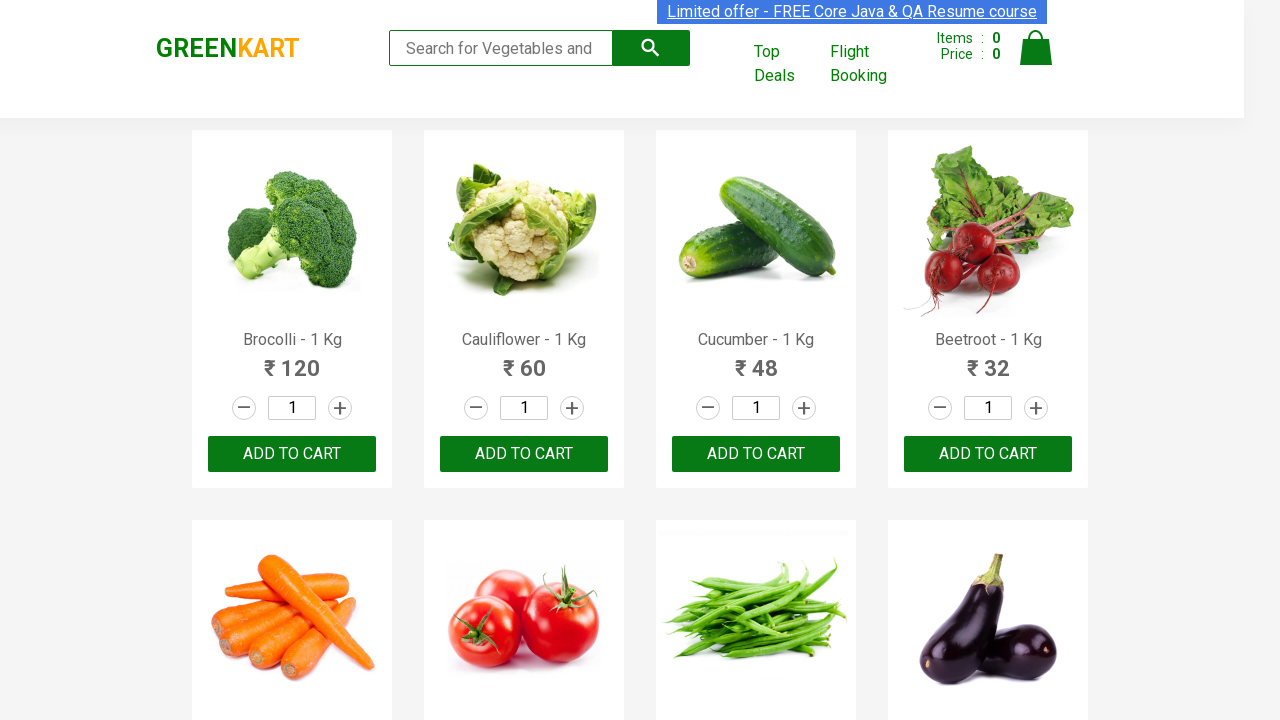

Retrieved product name: Brocolli - 1 Kg
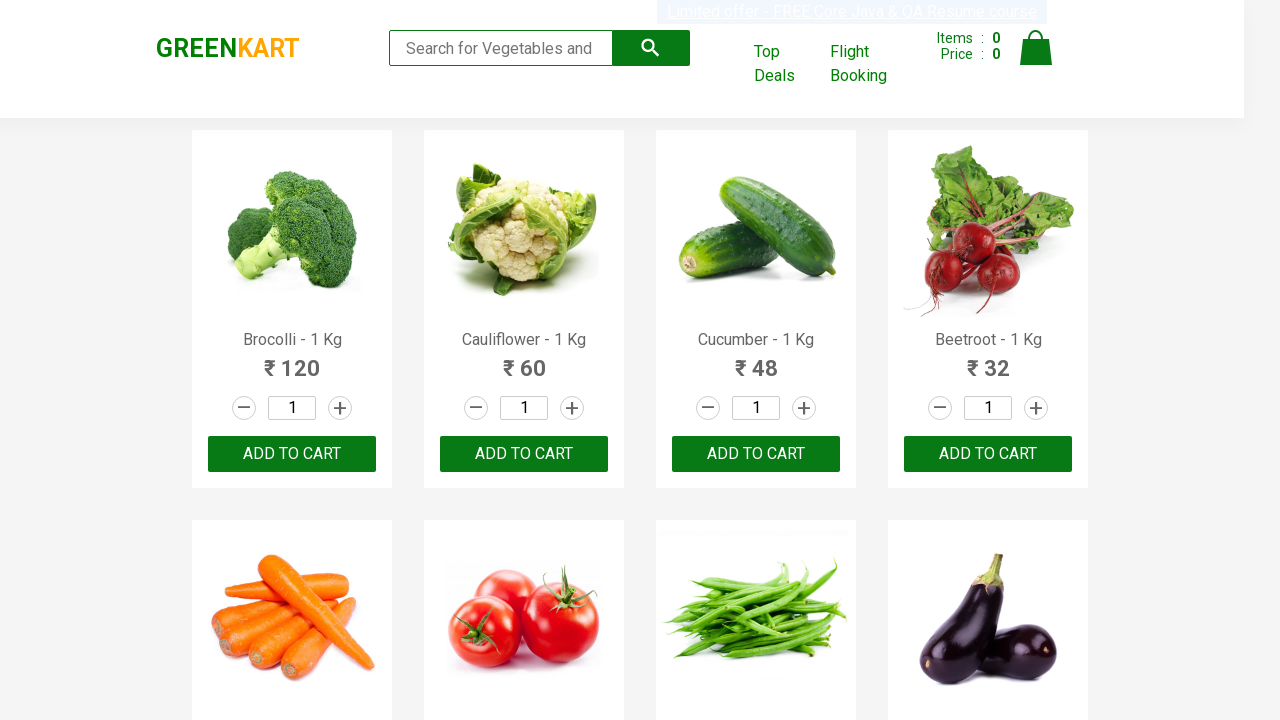

Clicked 'Add to Cart' button for Brocolli - 1 Kg at (292, 454) on xpath=//div[@class='product-action'] >> nth=0
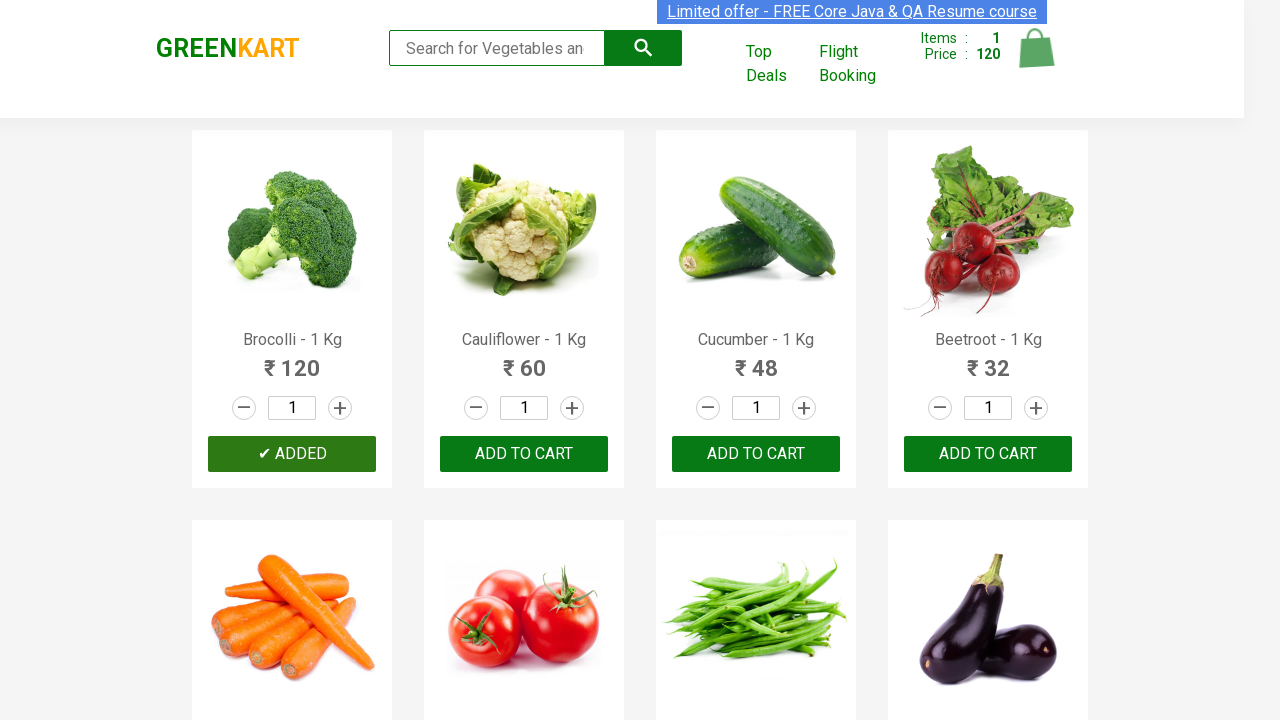

Retrieved product name: Cauliflower - 1 Kg
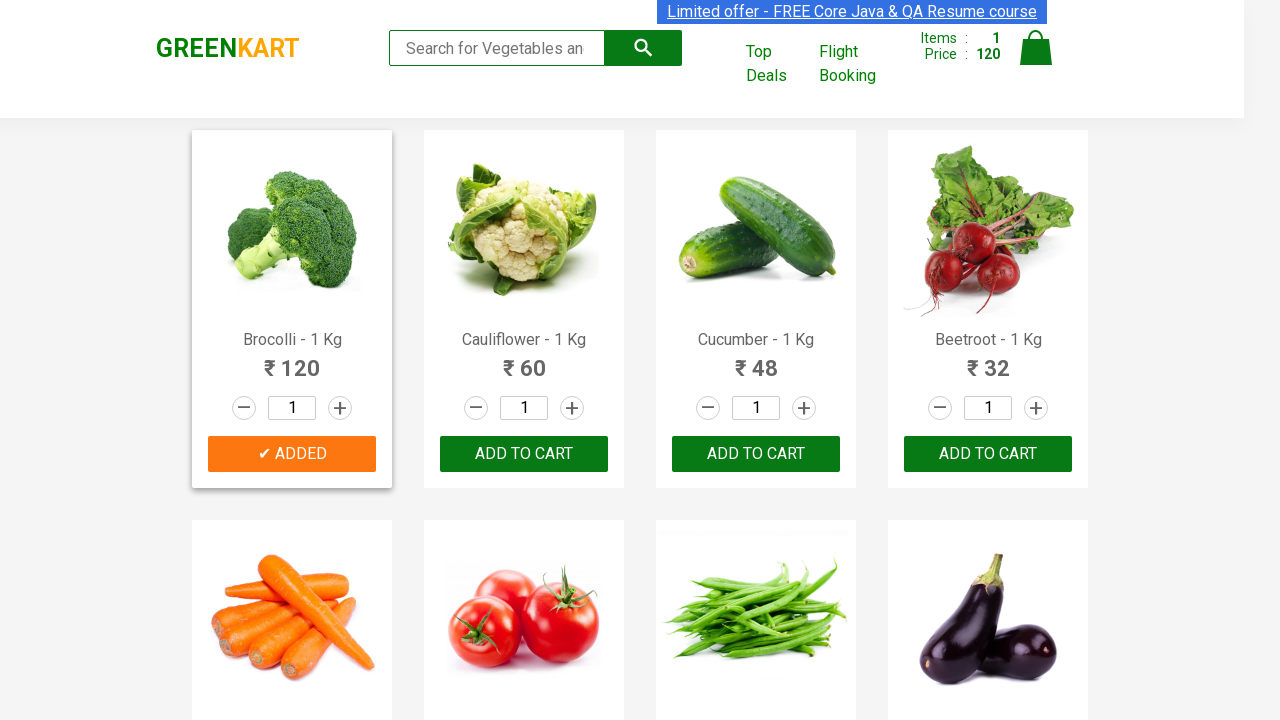

Clicked 'Add to Cart' button for Cauliflower - 1 Kg at (524, 454) on xpath=//div[@class='product-action'] >> nth=1
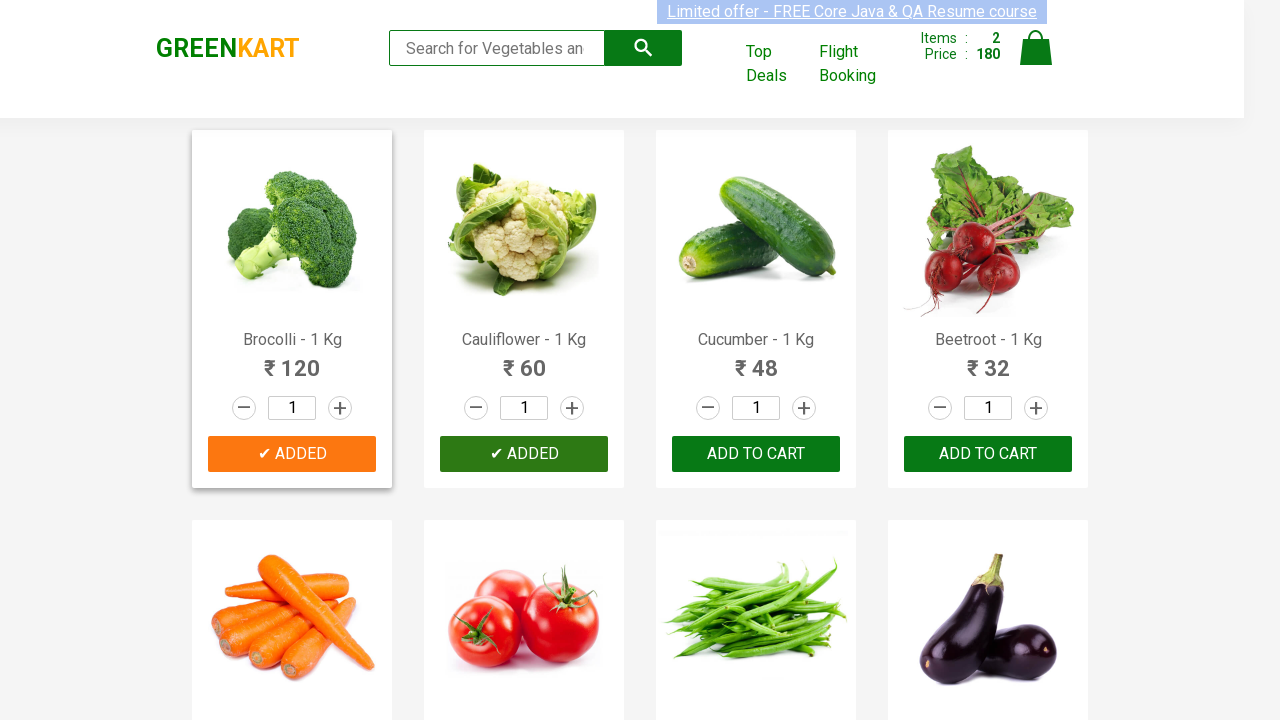

Retrieved product name: Cucumber - 1 Kg
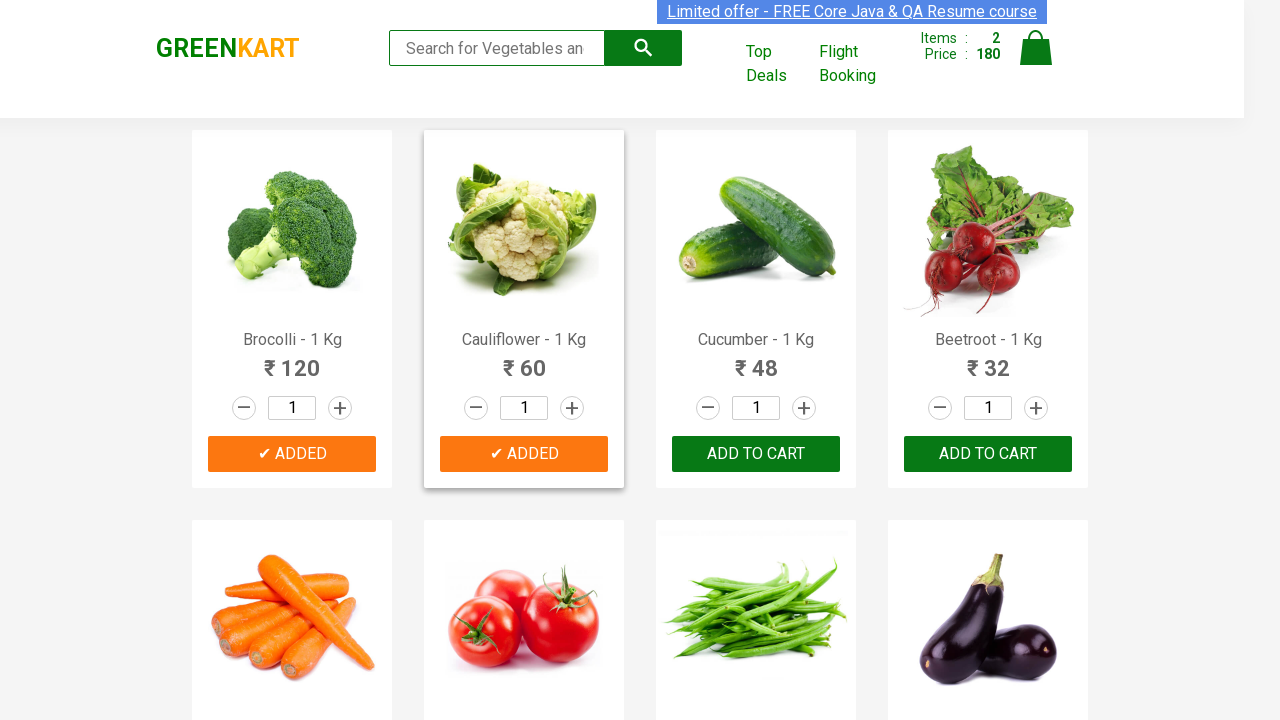

Retrieved product name: Beetroot - 1 Kg
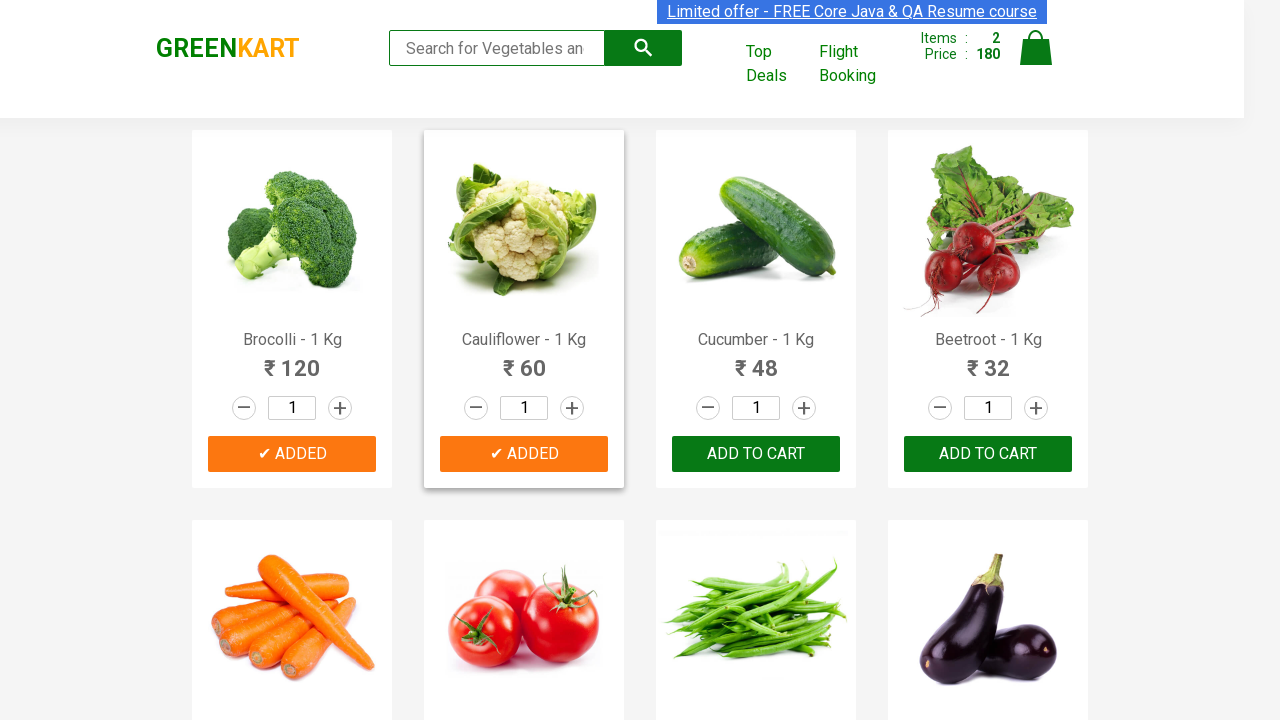

Retrieved product name: Carrot - 1 Kg
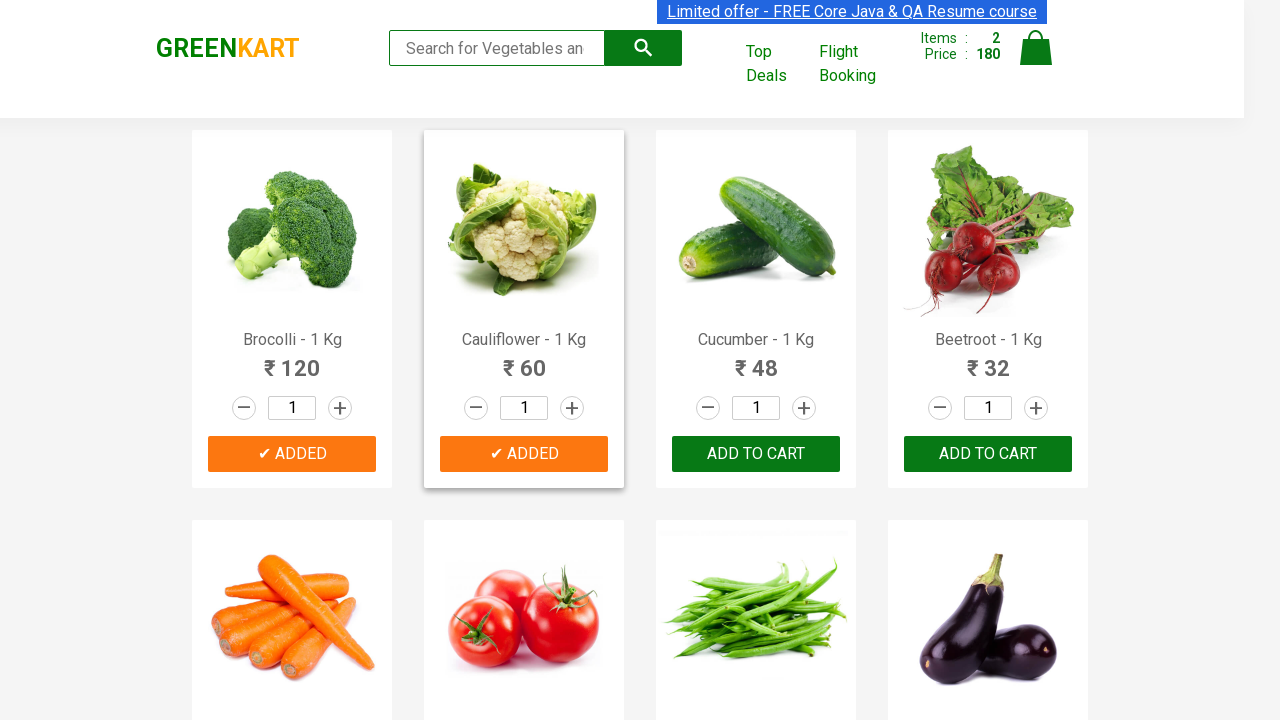

Retrieved product name: Tomato - 1 Kg
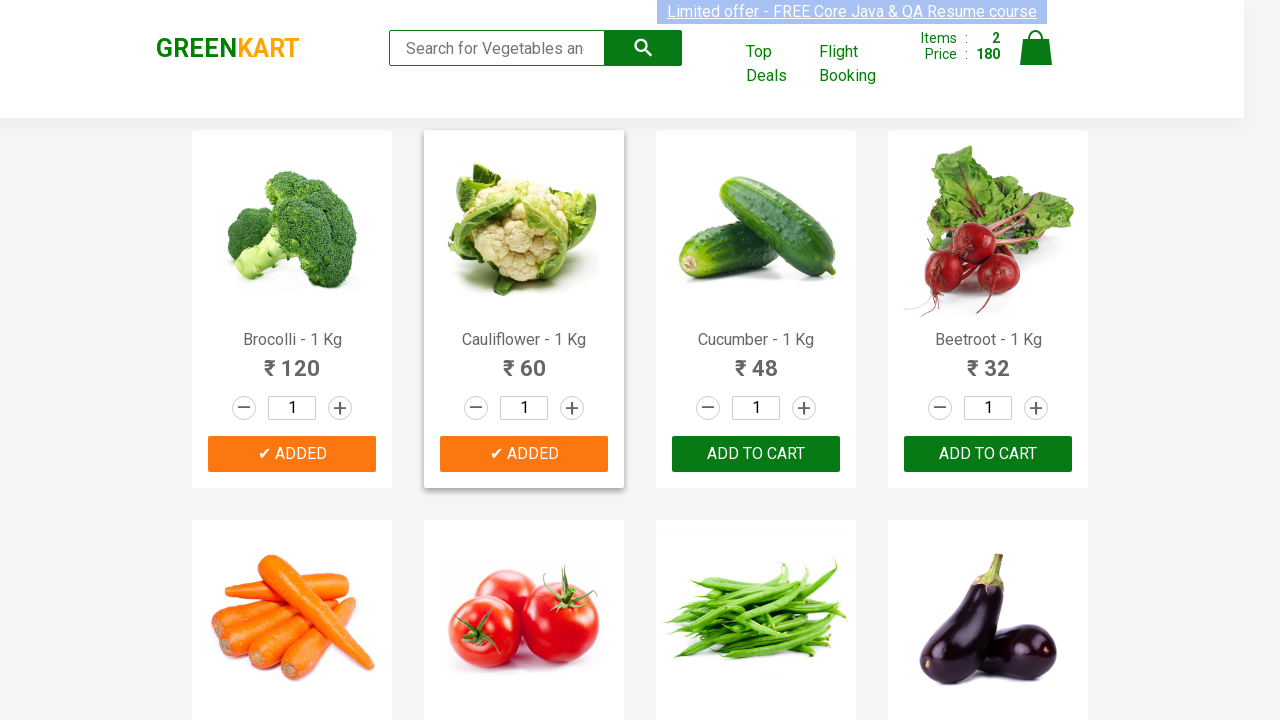

Retrieved product name: Beans - 1 Kg
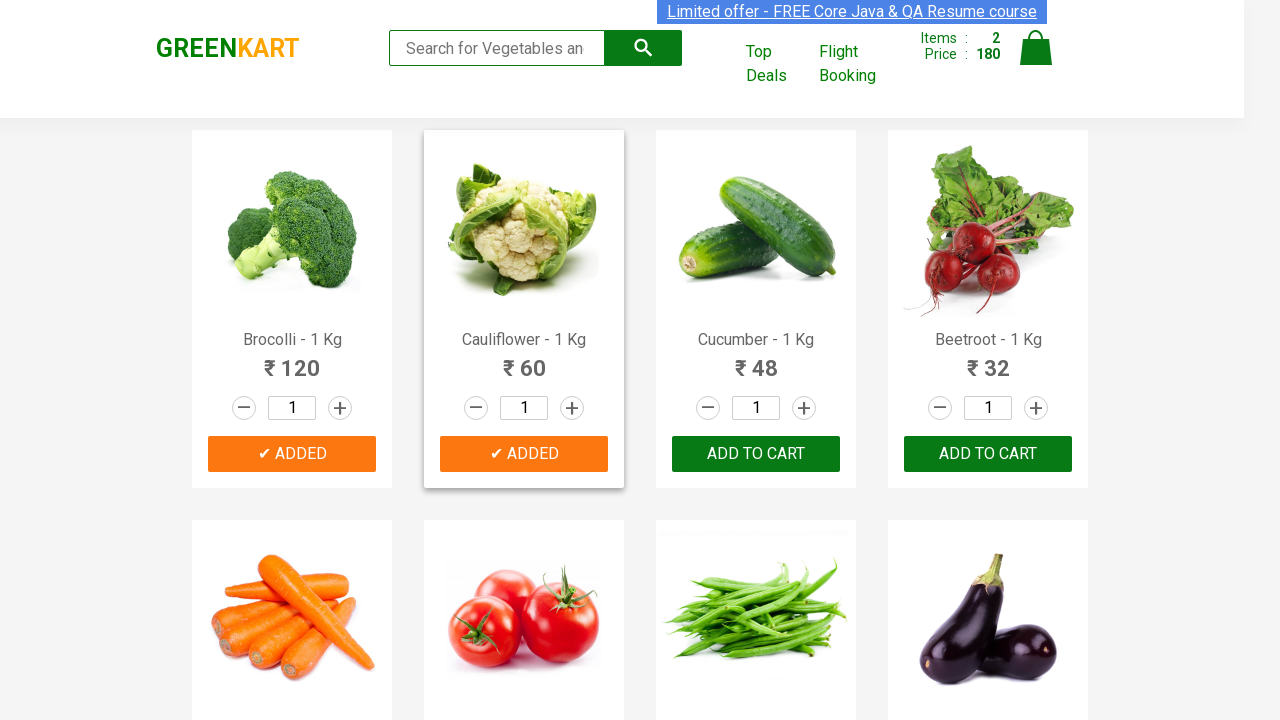

Retrieved product name: Brinjal - 1 Kg
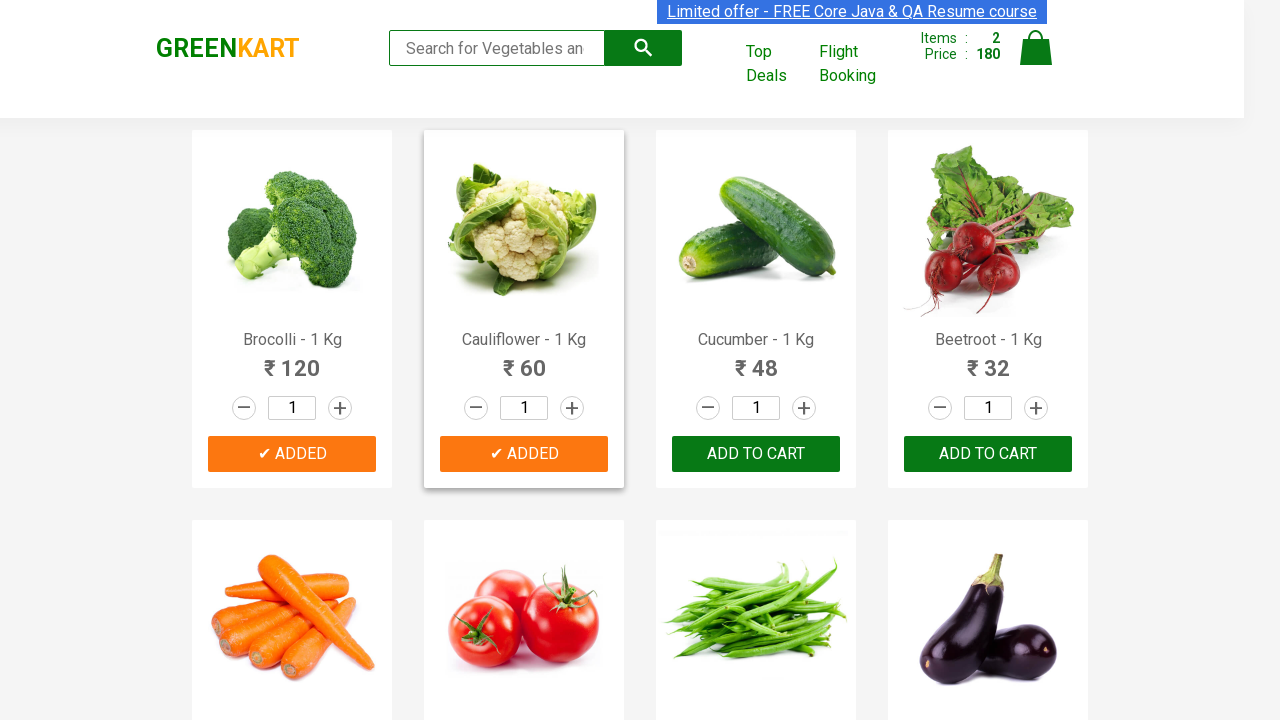

Retrieved product name: Capsicum
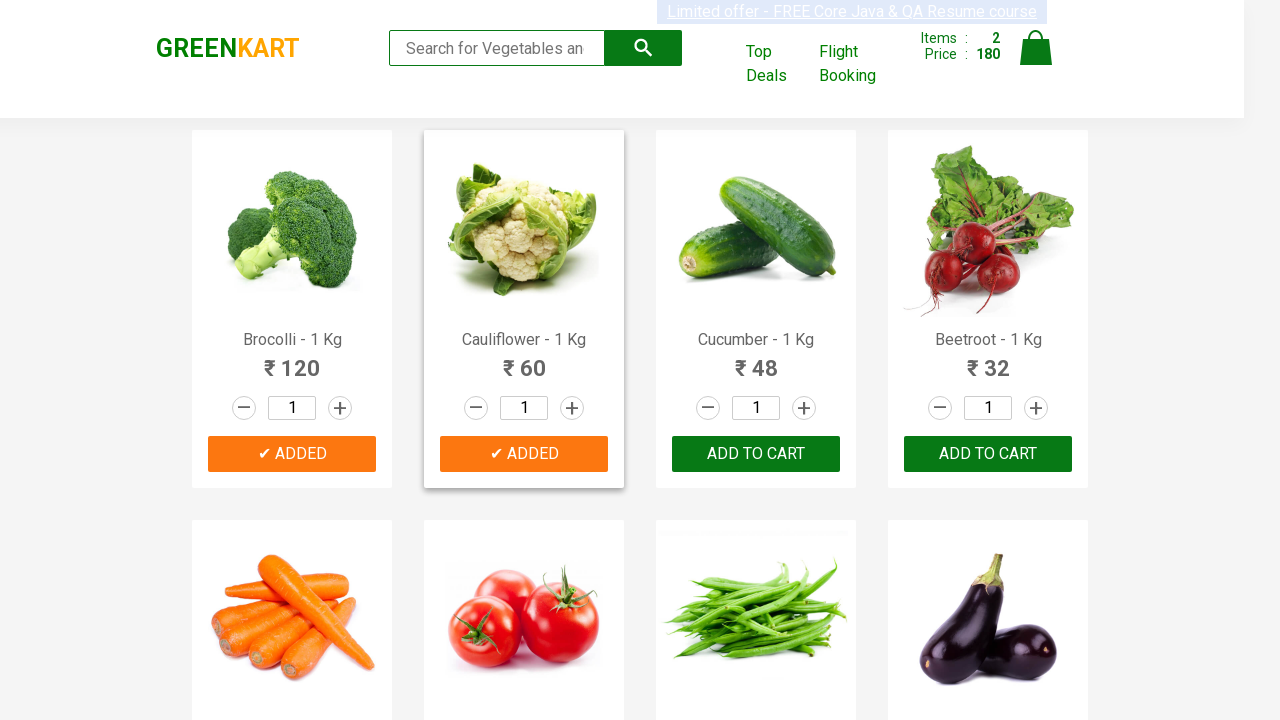

Retrieved product name: Mushroom - 1 Kg
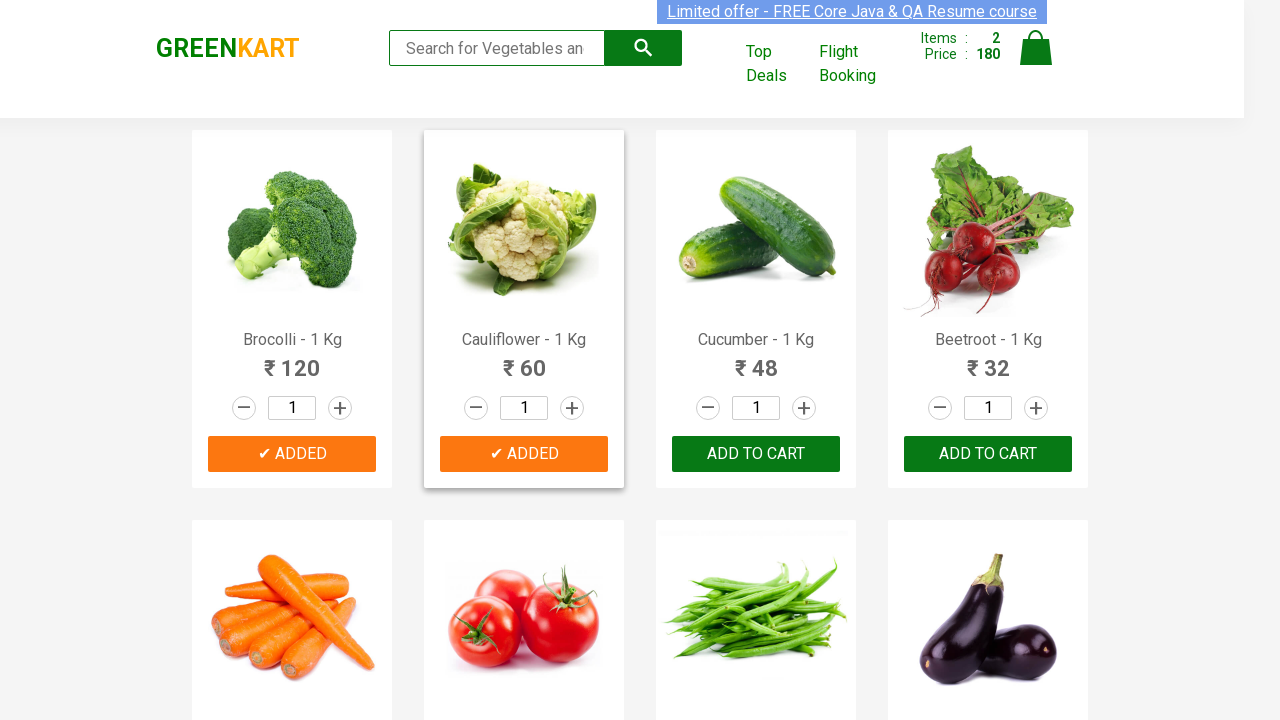

Retrieved product name: Potato - 1 Kg
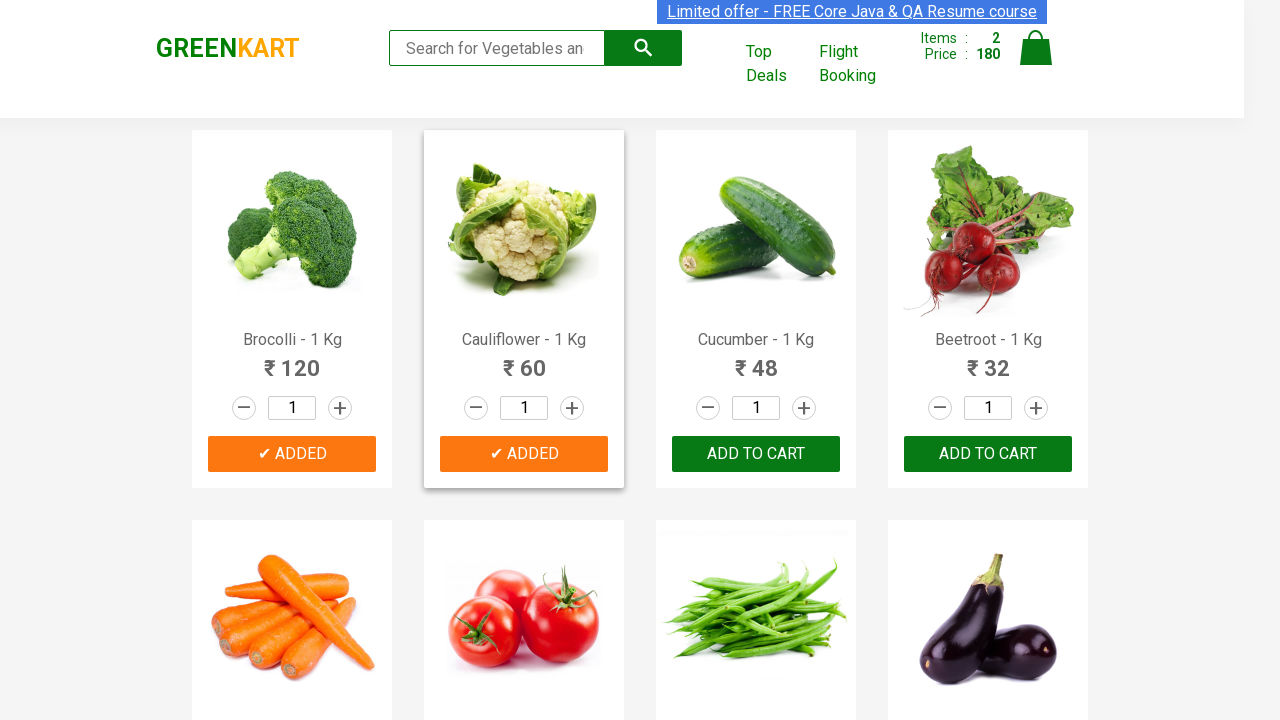

Retrieved product name: Pumpkin - 1 Kg
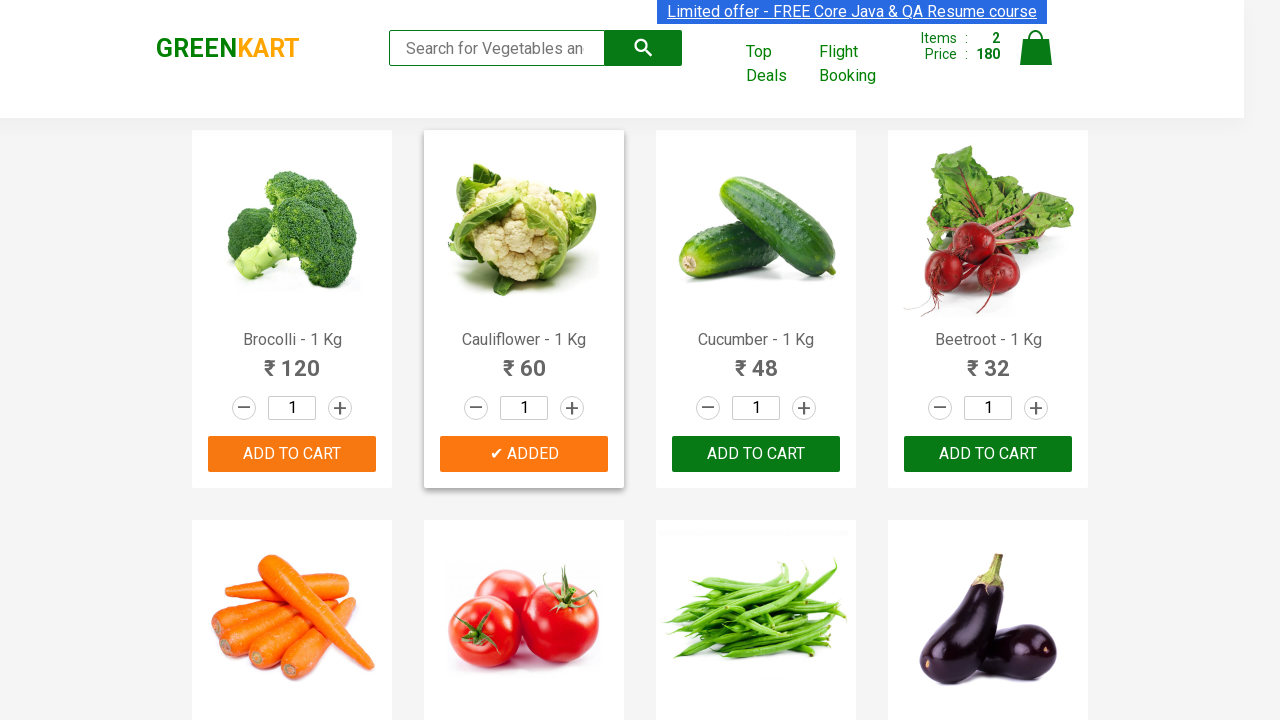

Retrieved product name: Corn - 1 Kg
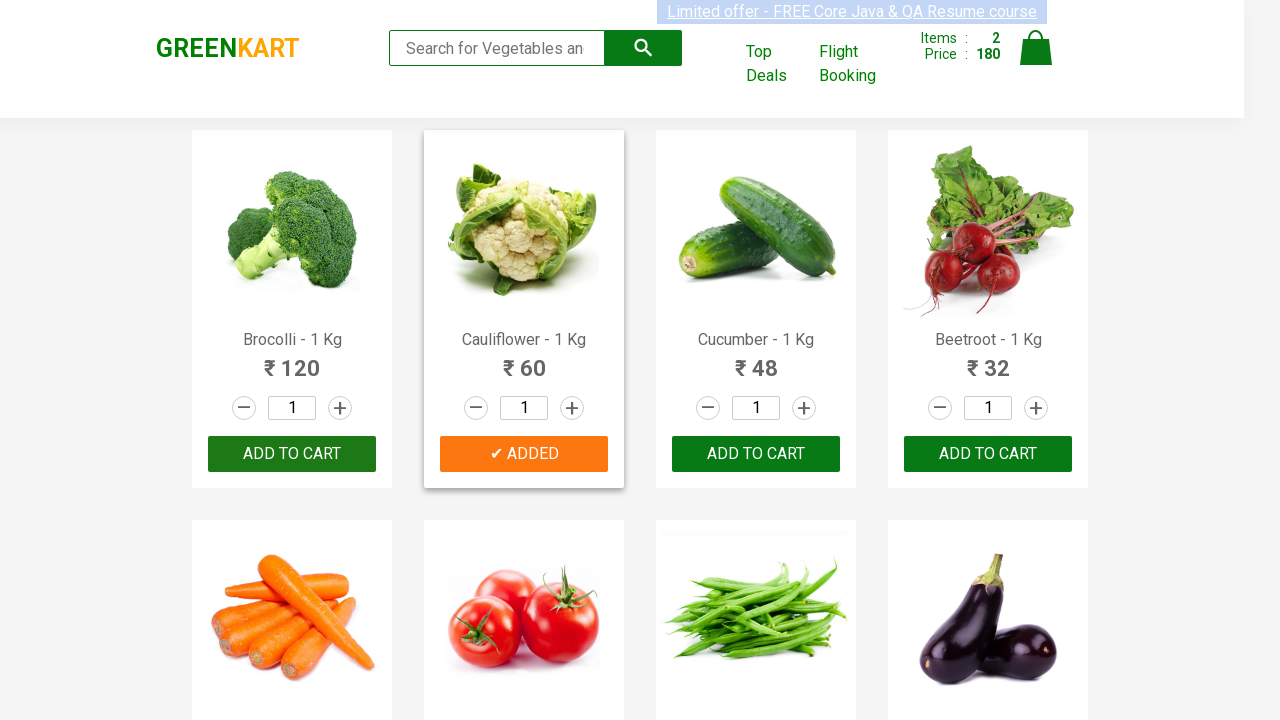

Retrieved product name: Onion - 1 Kg
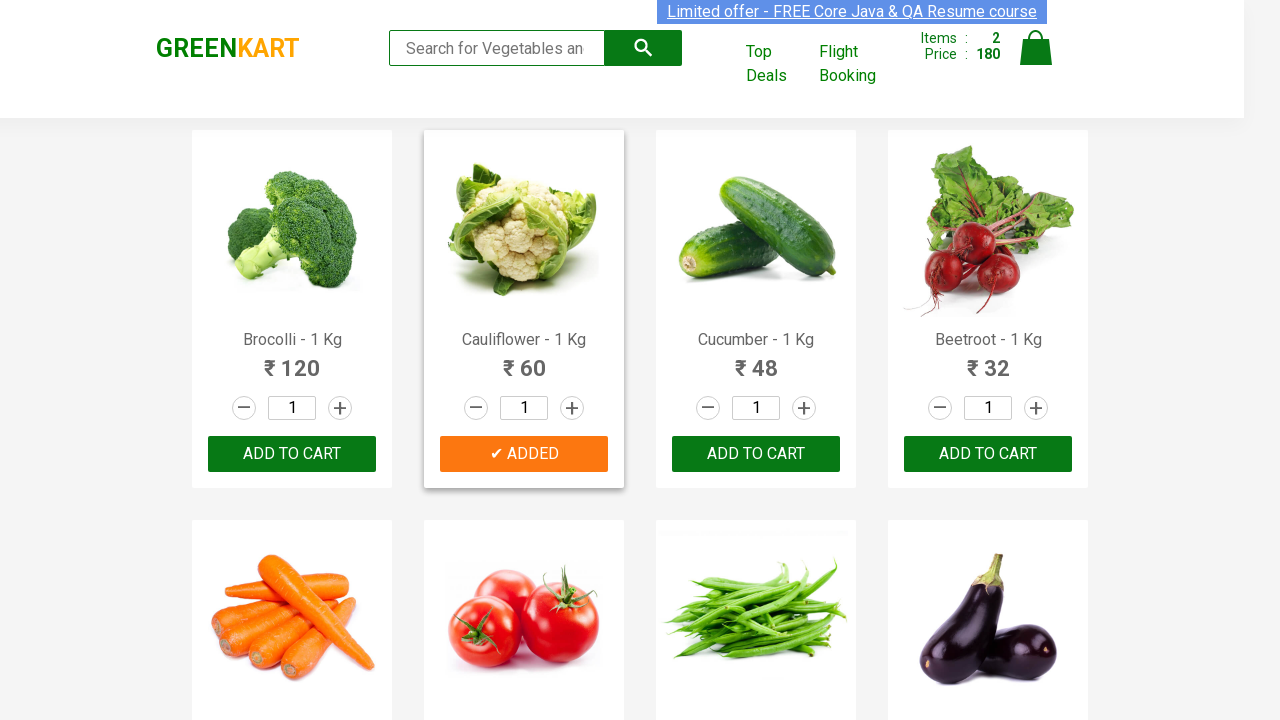

Retrieved product name: Apple - 1 Kg
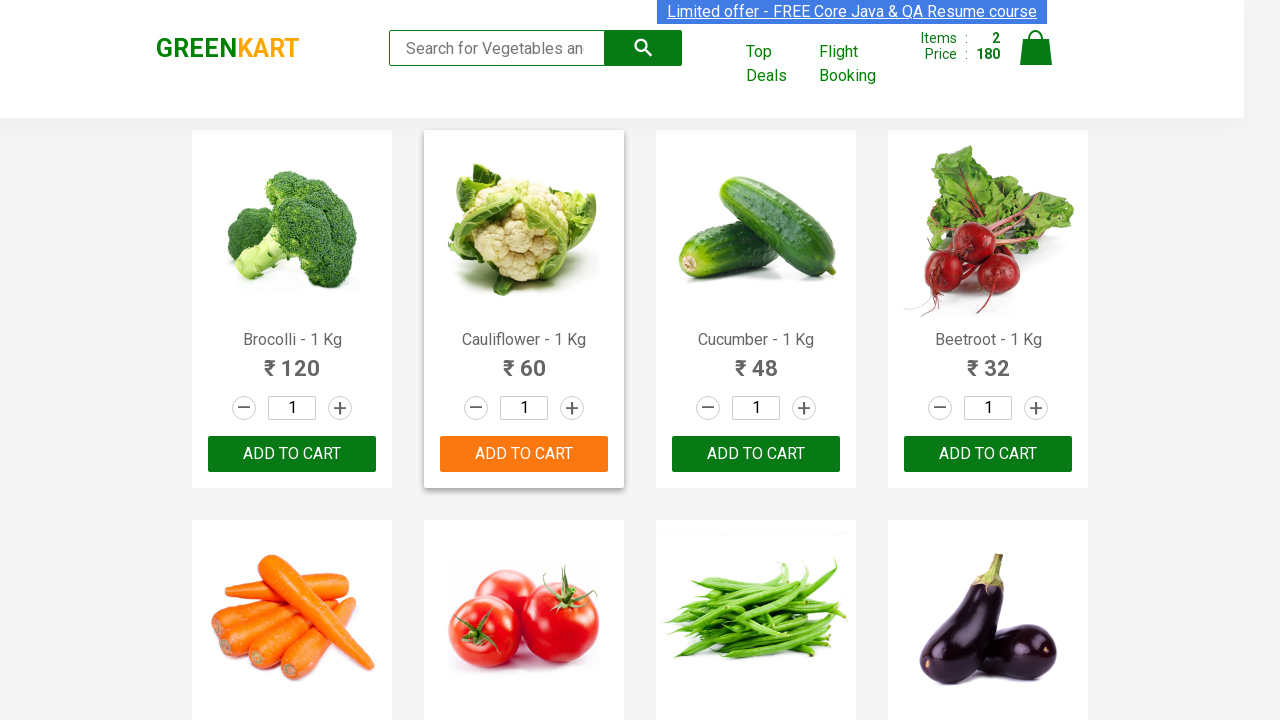

Retrieved product name: Banana - 1 Kg
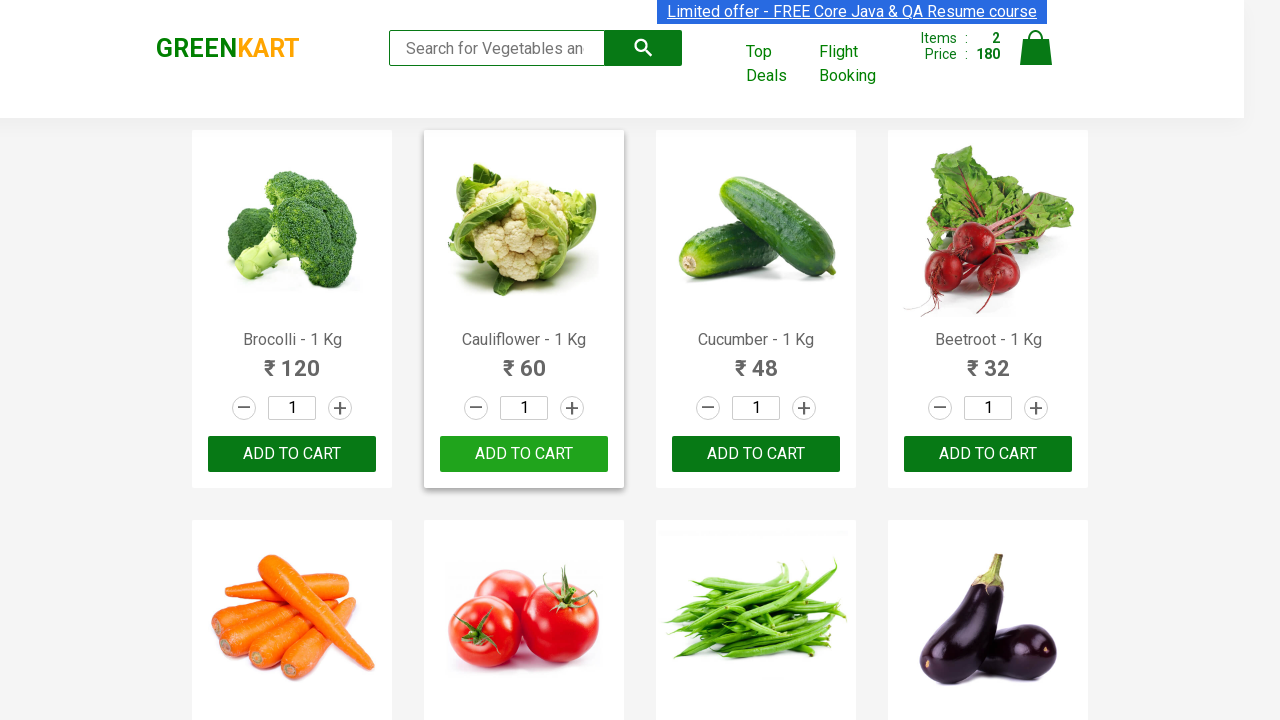

Retrieved product name: Grapes - 1 Kg
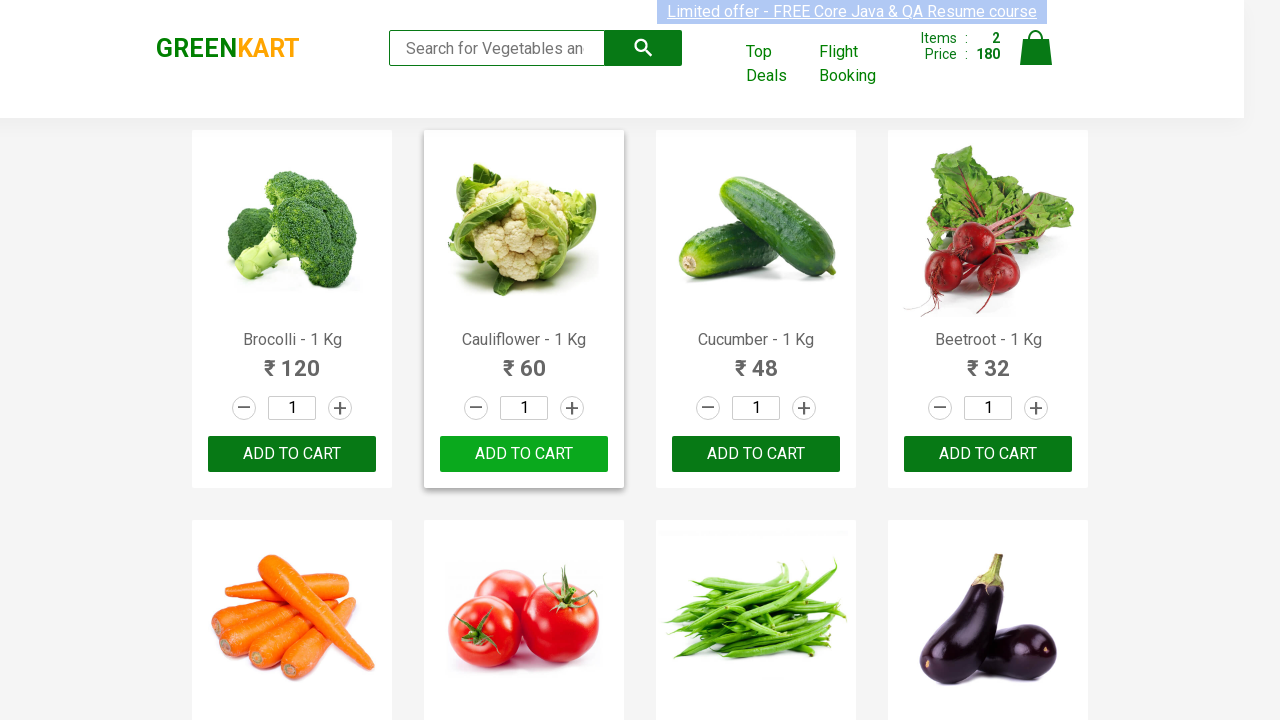

Retrieved product name: Mango - 1 Kg
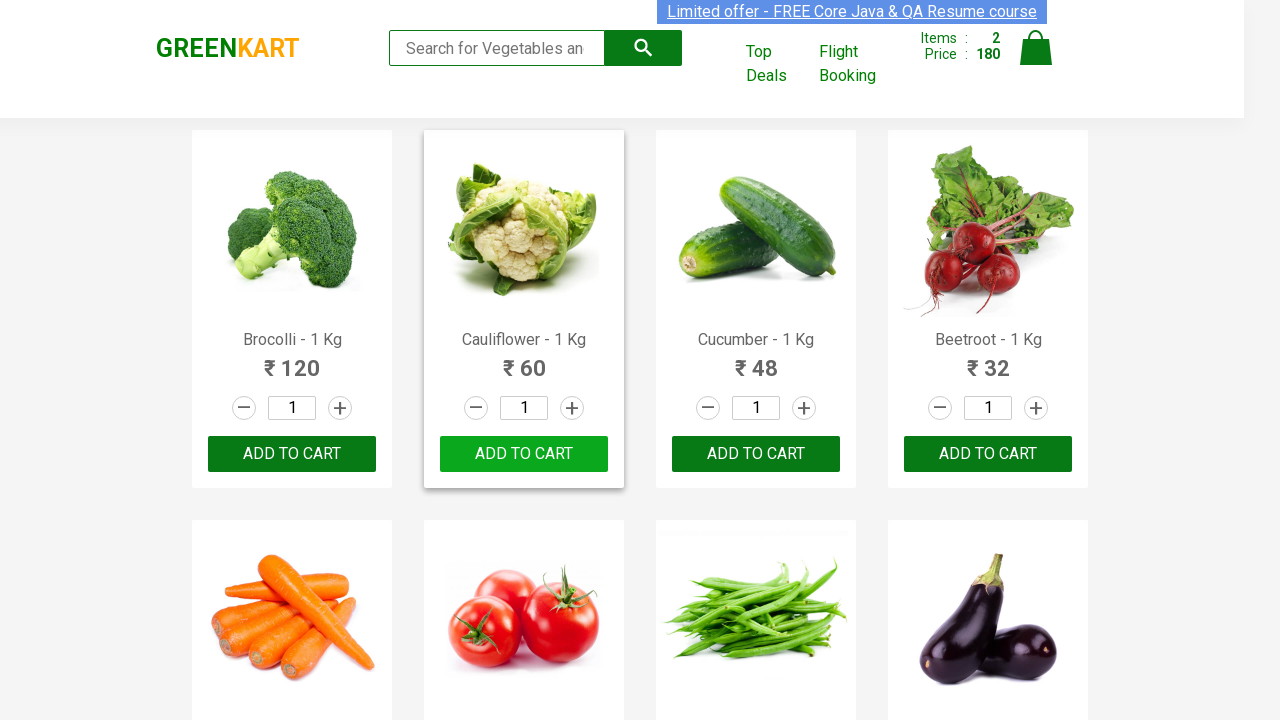

Retrieved product name: Musk Melon - 1 Kg
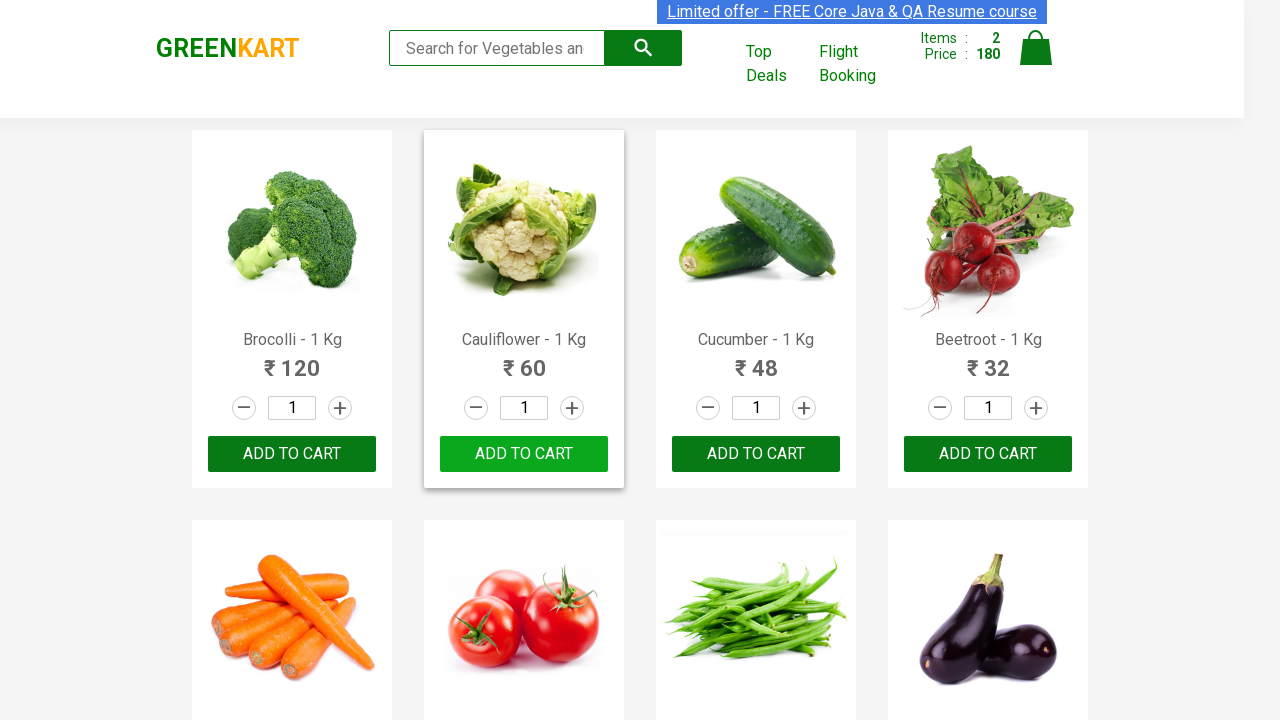

Retrieved product name: Orange - 1 Kg
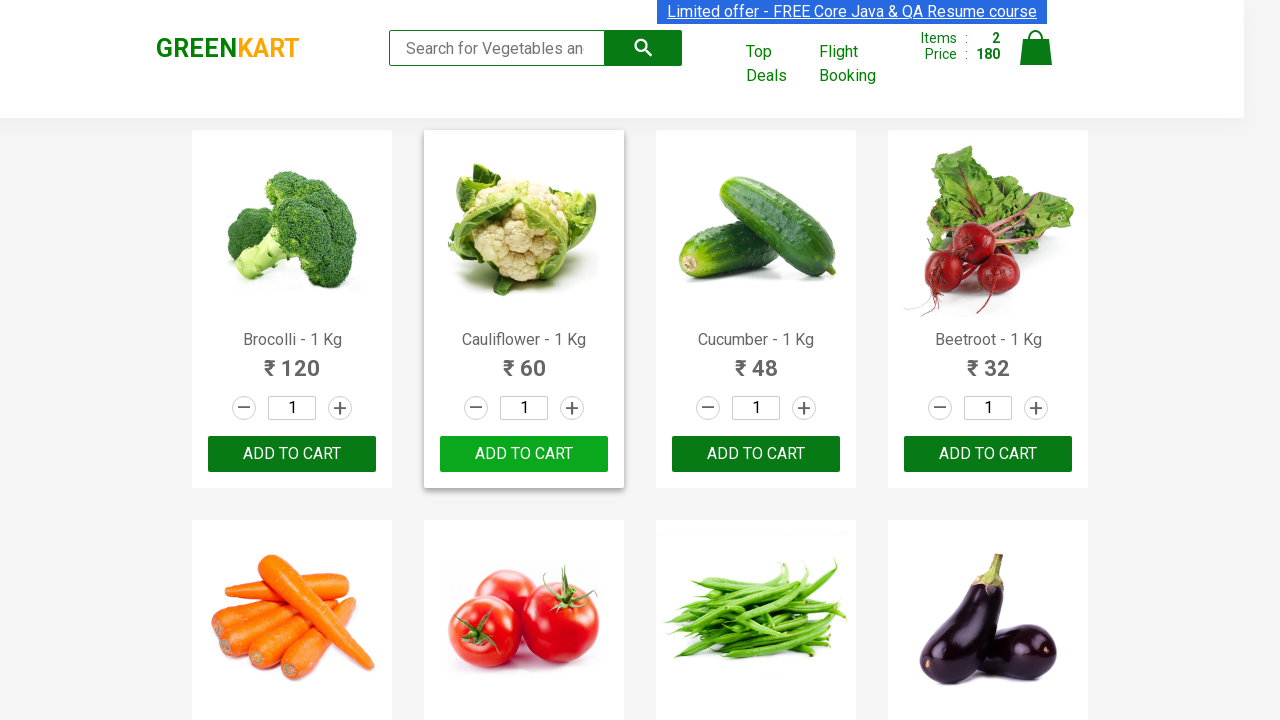

Retrieved product name: Pears - 1 Kg
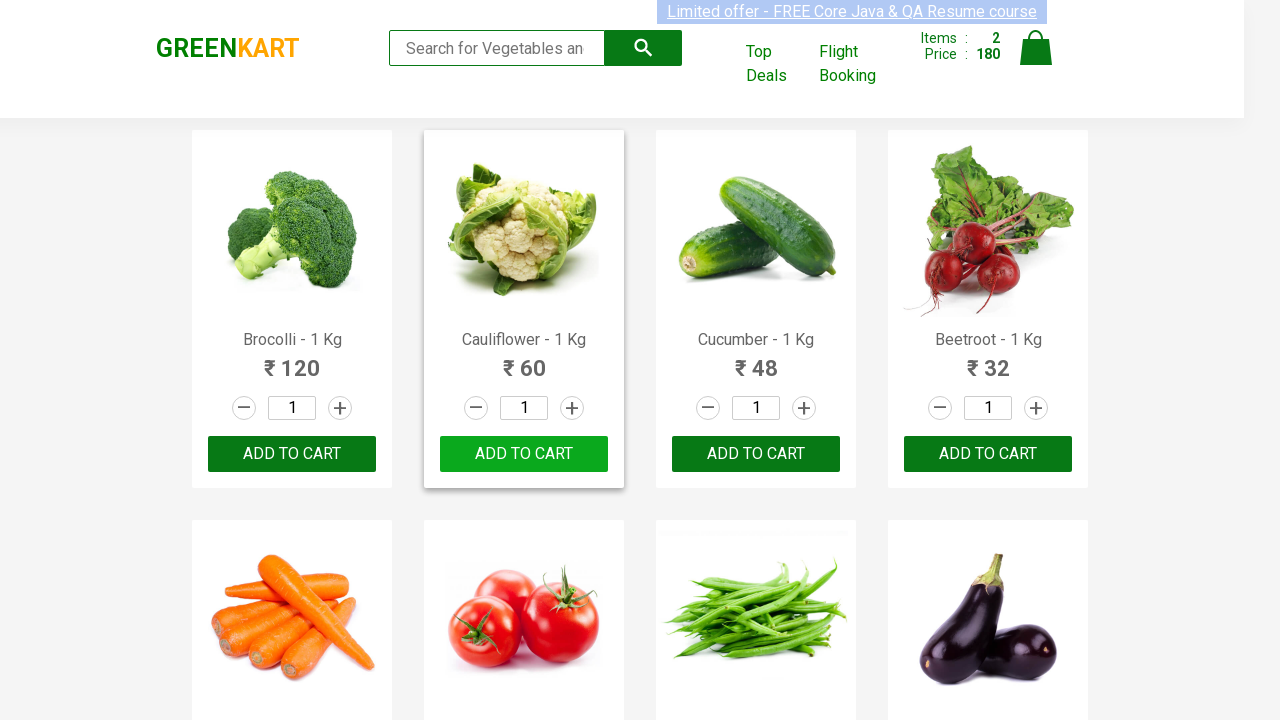

Retrieved product name: Pomegranate - 1 Kg
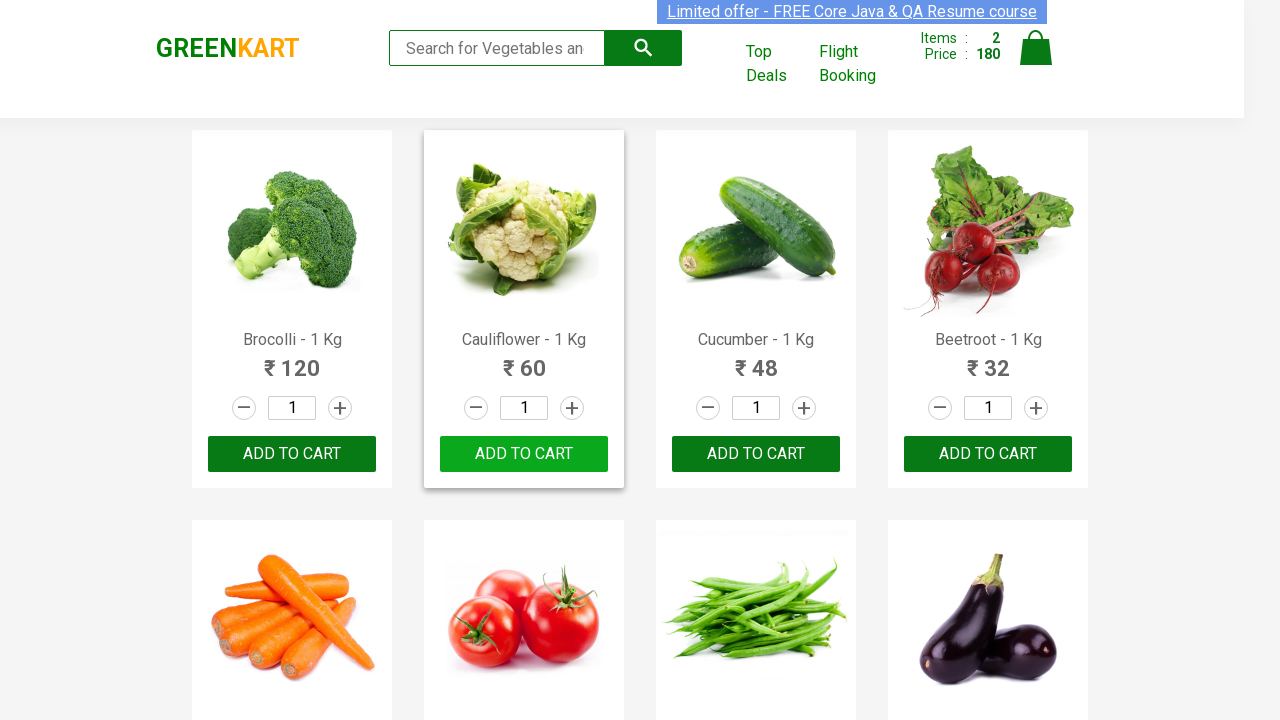

Retrieved product name: Raspberry - 1/4 Kg
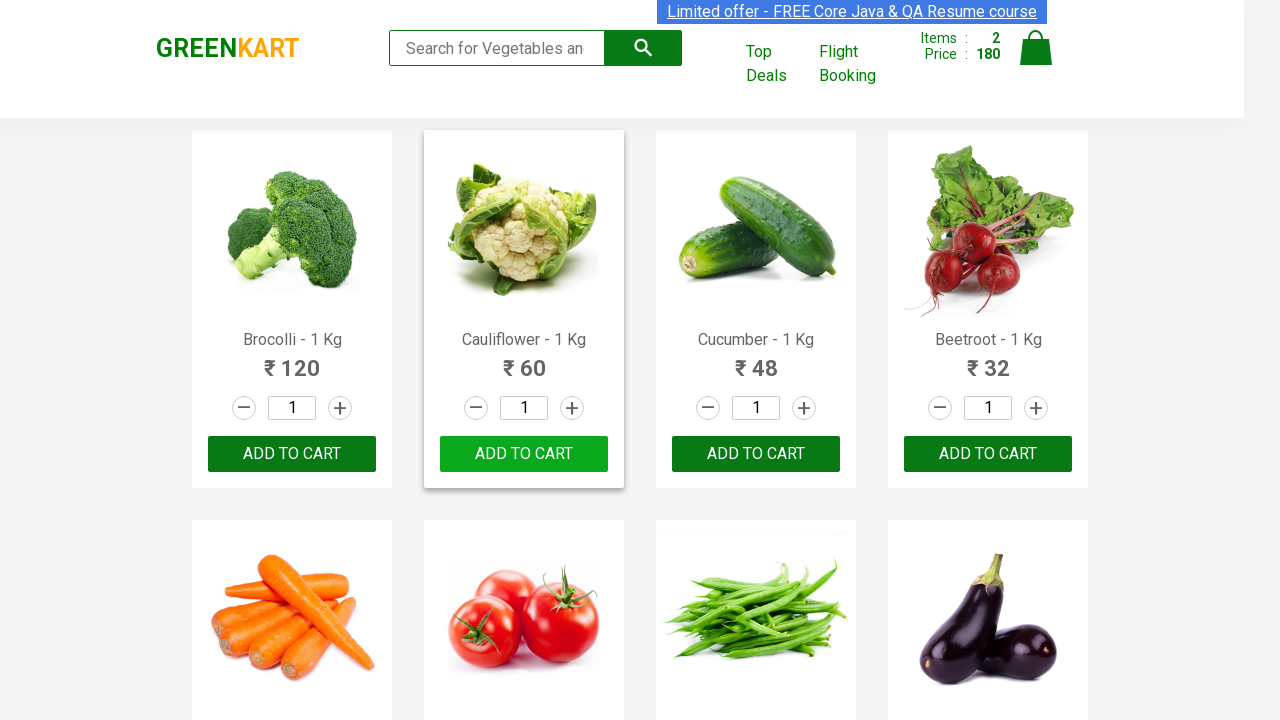

Retrieved product name: Strawberry - 1/4 Kg
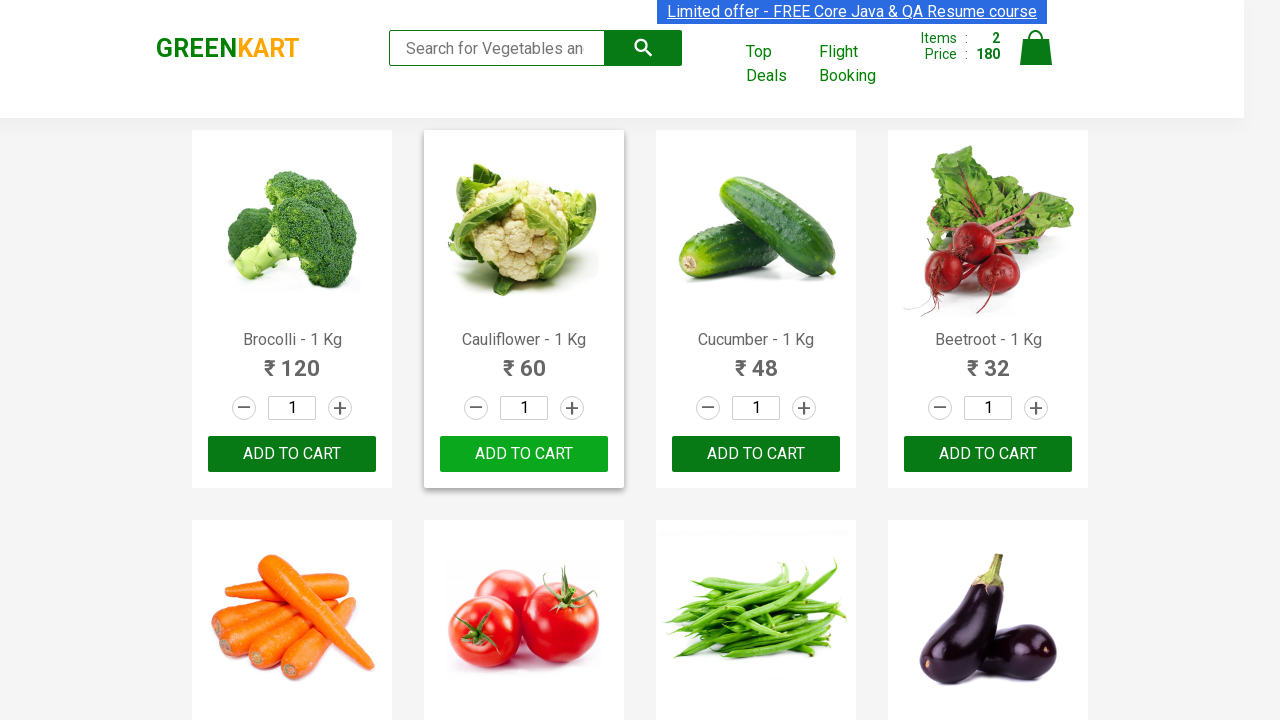

Retrieved product name: Water Melon - 1 Kg
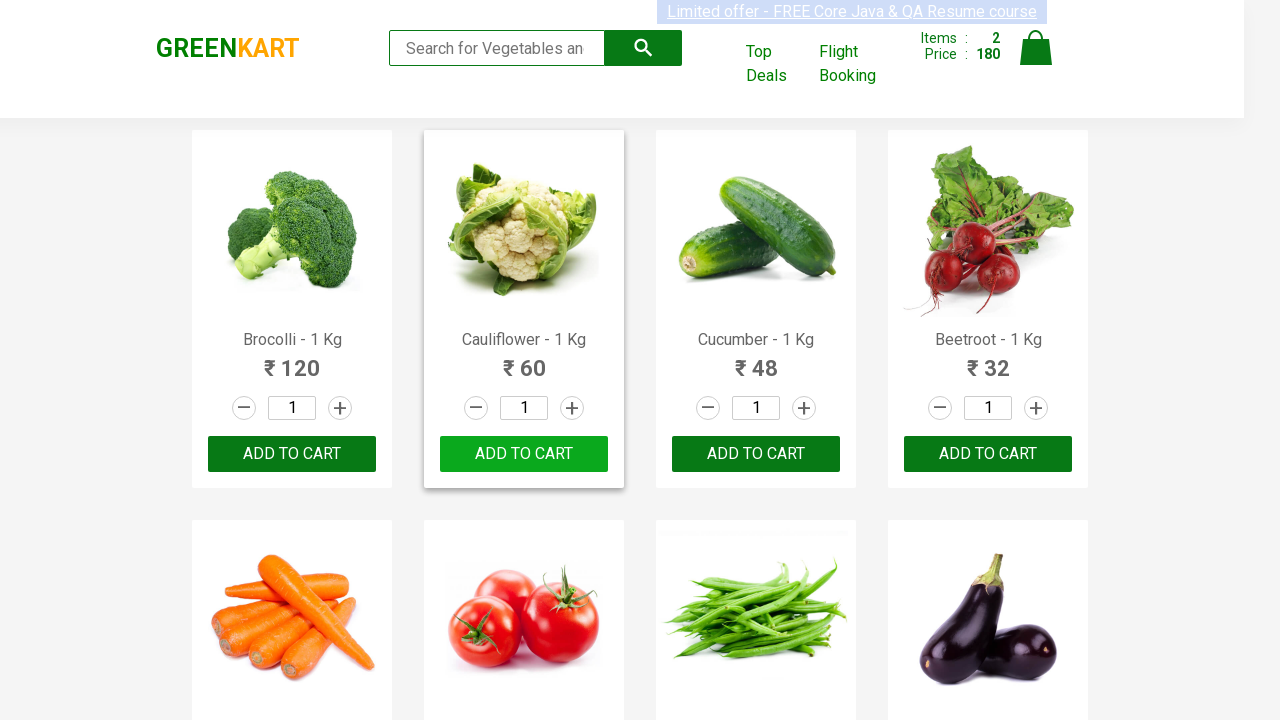

Retrieved product name: Almonds - 1/4 Kg
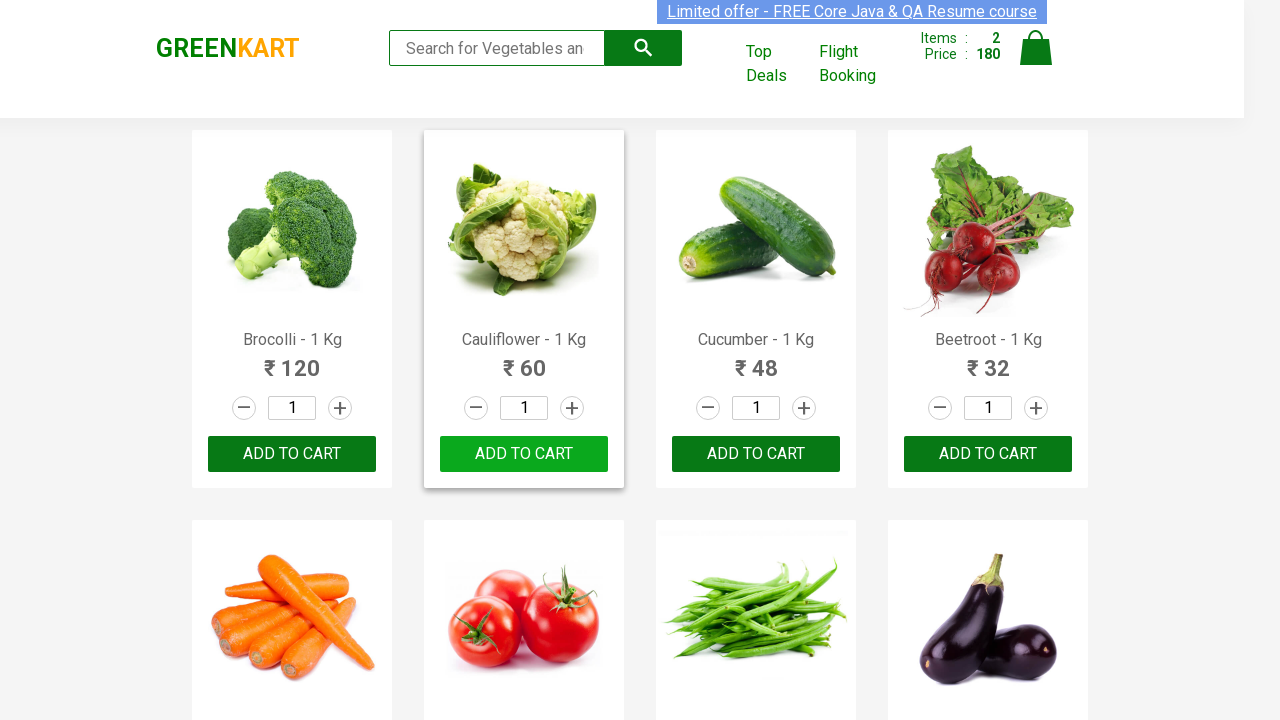

Retrieved product name: Pista - 1/4 Kg
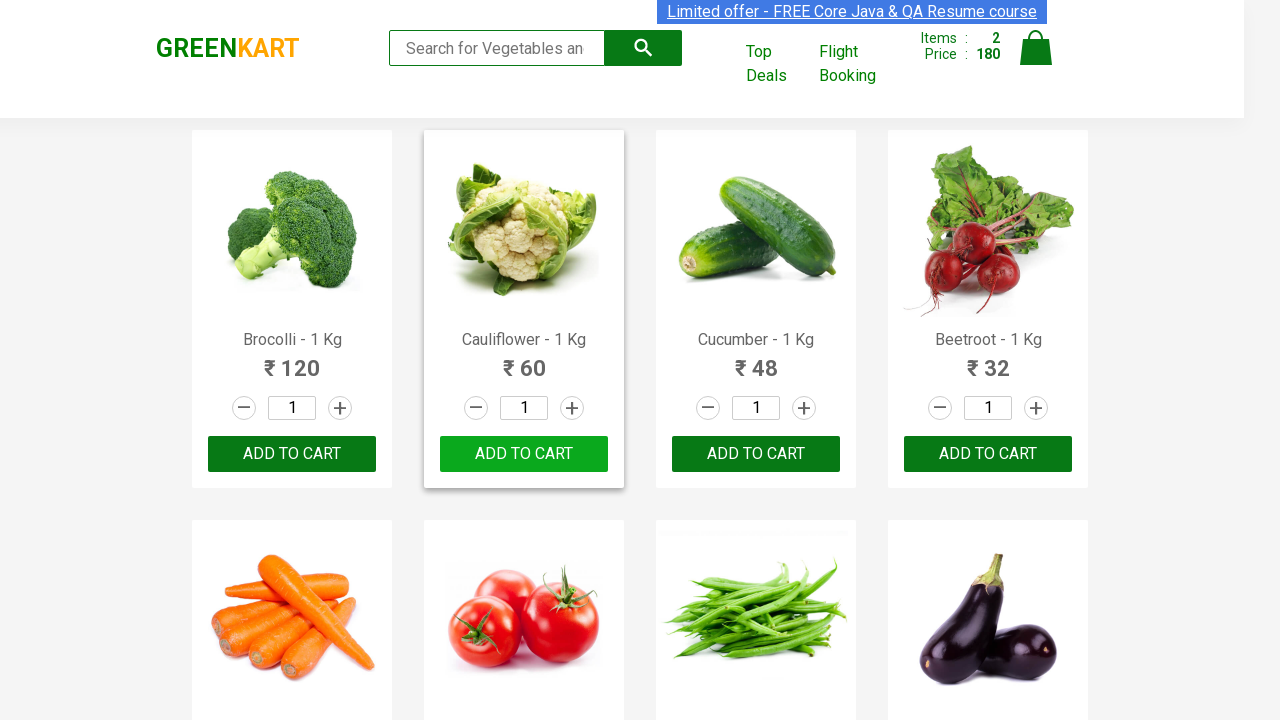

Retrieved product name: Nuts Mixture - 1 Kg
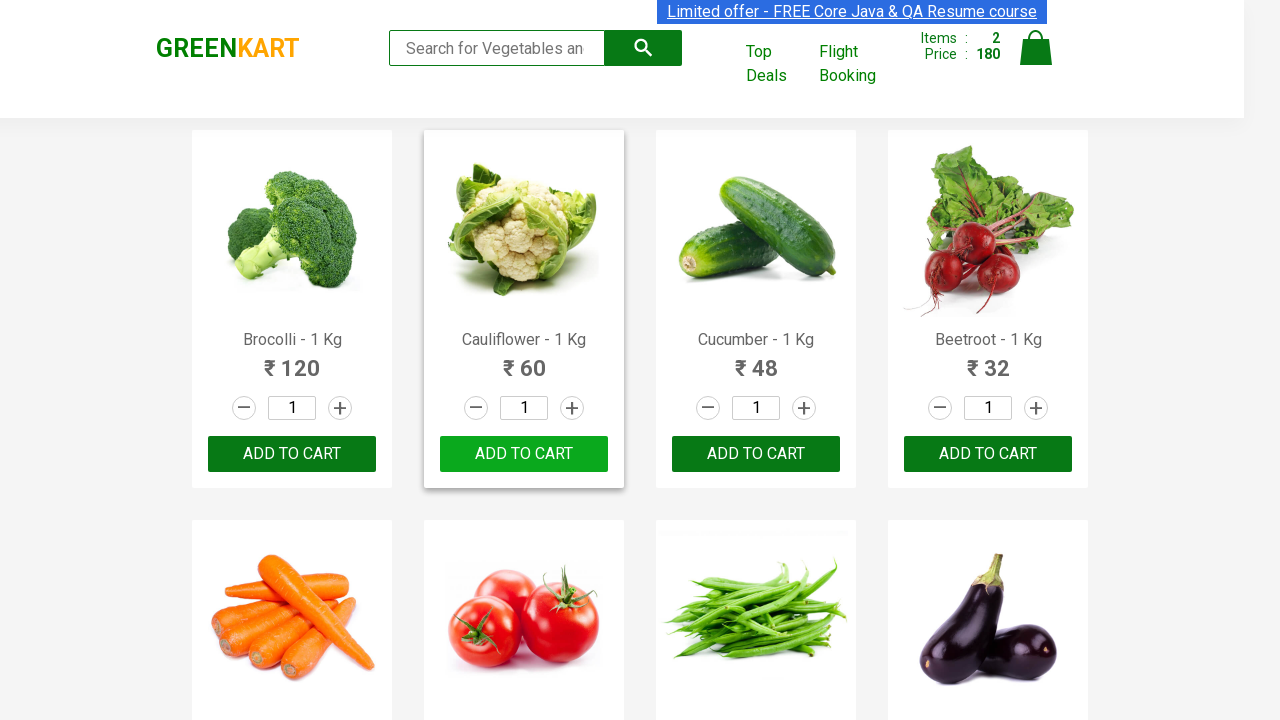

Retrieved product name: Cashews - 1 Kg
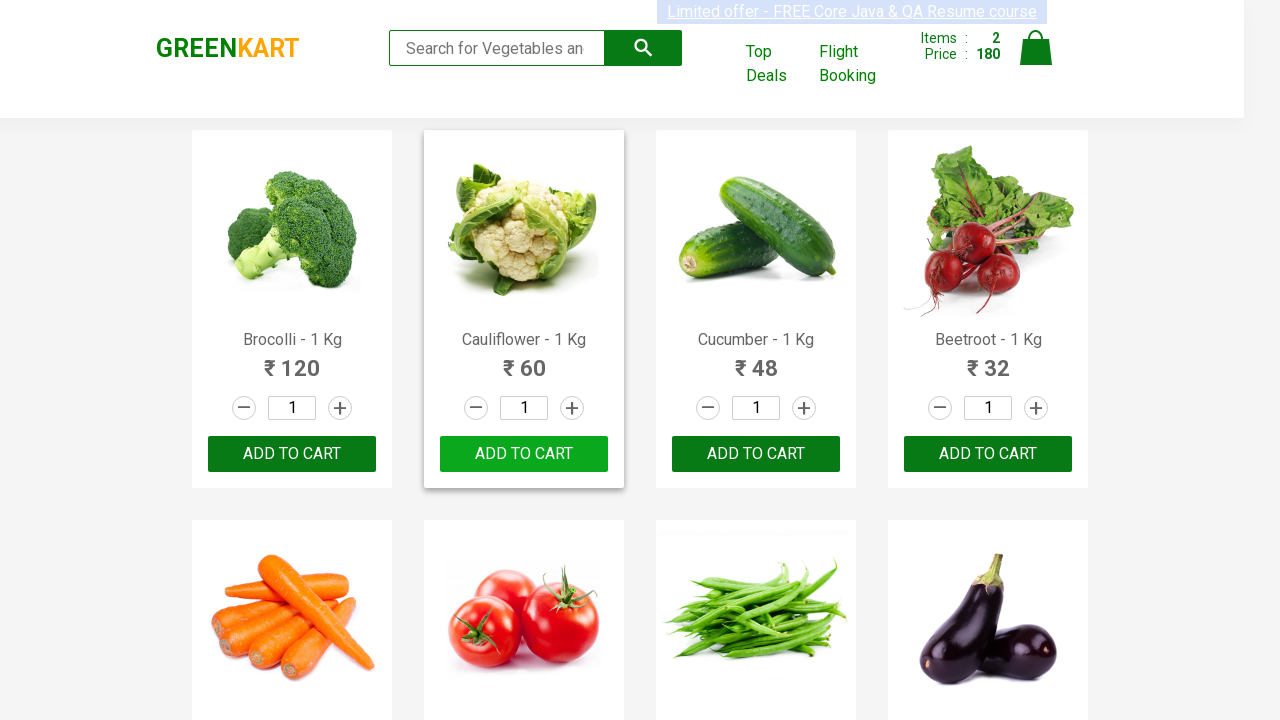

Retrieved product name: Walnuts - 1/4 Kg
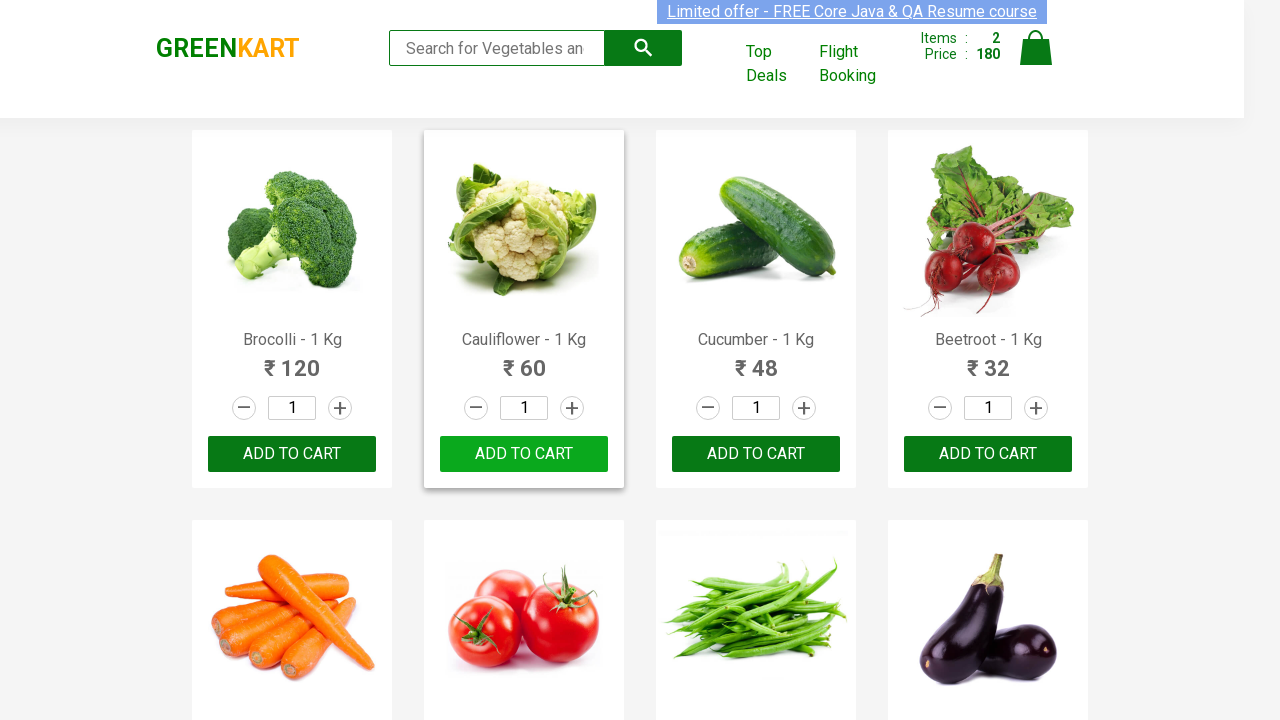

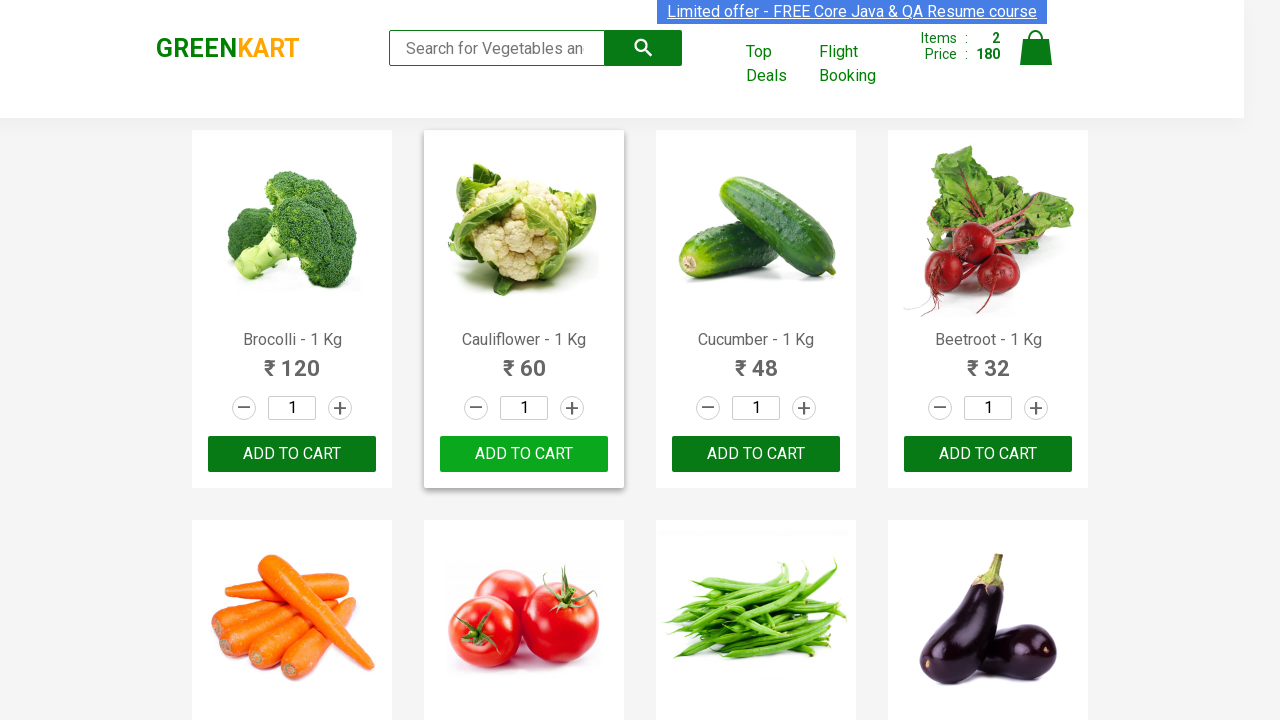